Tests search bar functionality by entering a search term, verifying the filtered result appears, and clicking on it

Starting URL: https://popageorgianvictor.github.io/PUBLISHED-WEBPAGES/search_bar

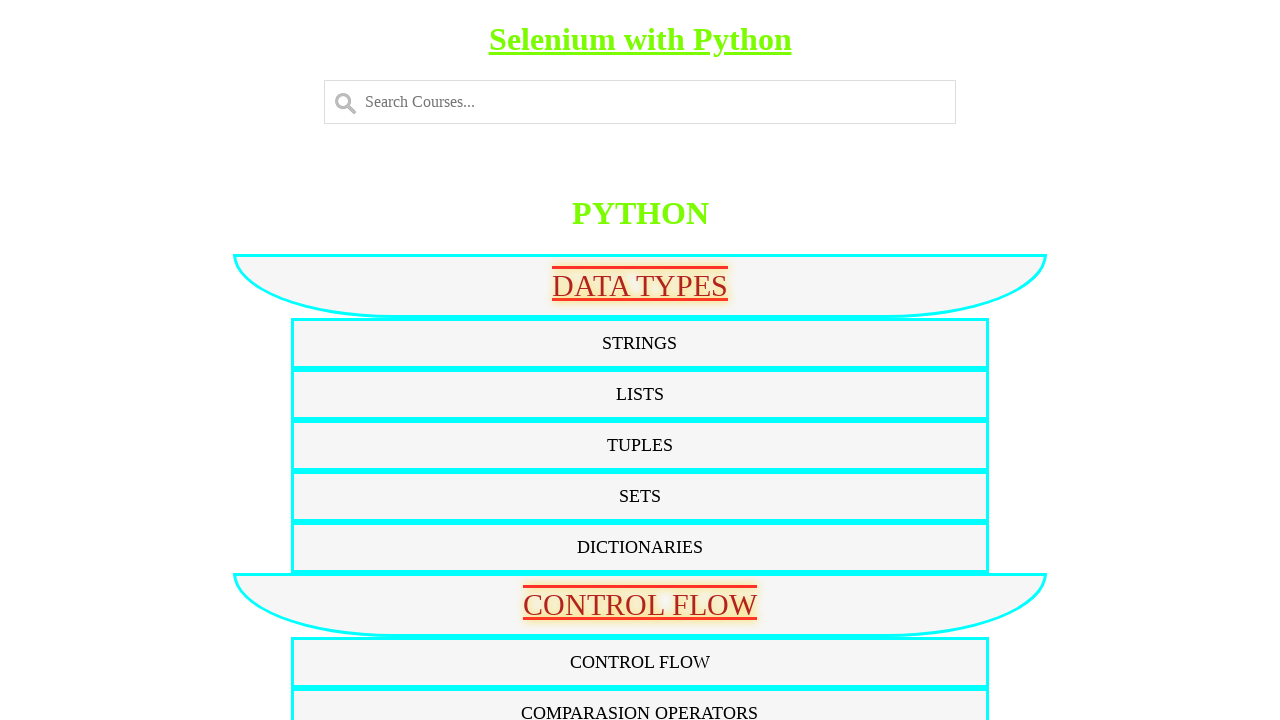

Navigated to search bar test page
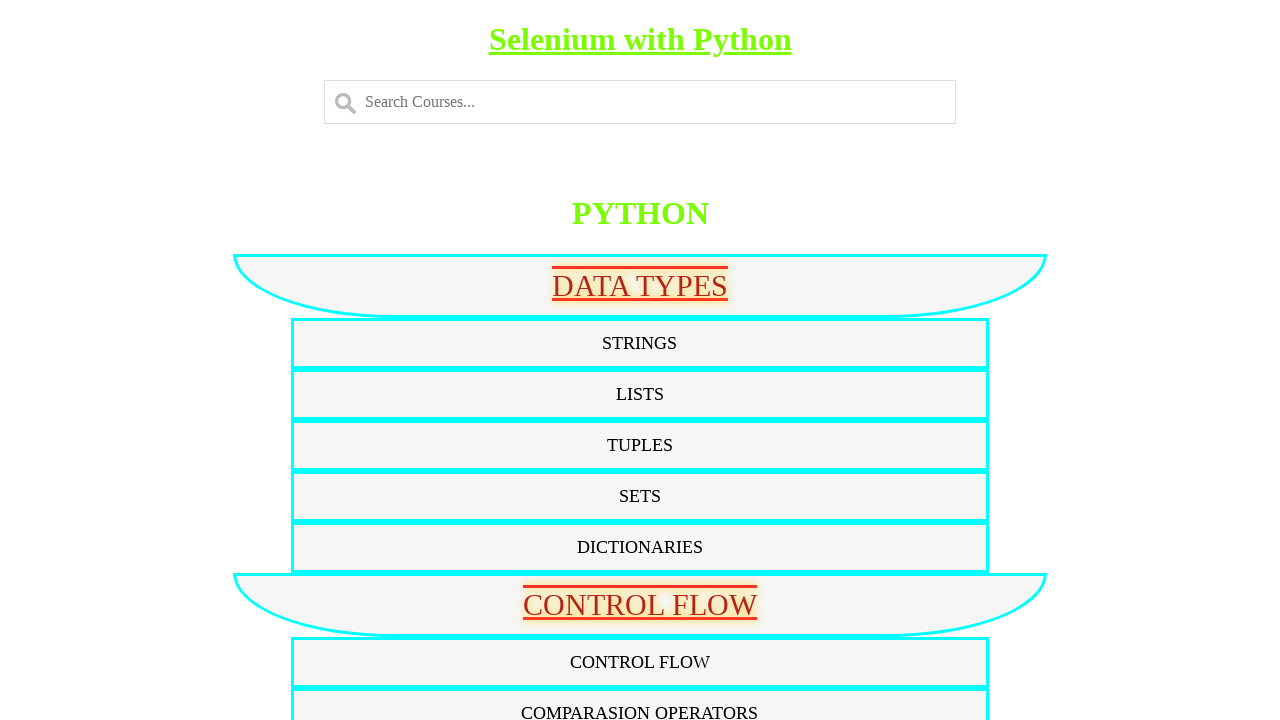

Entered 'lists' in search field on #myInput
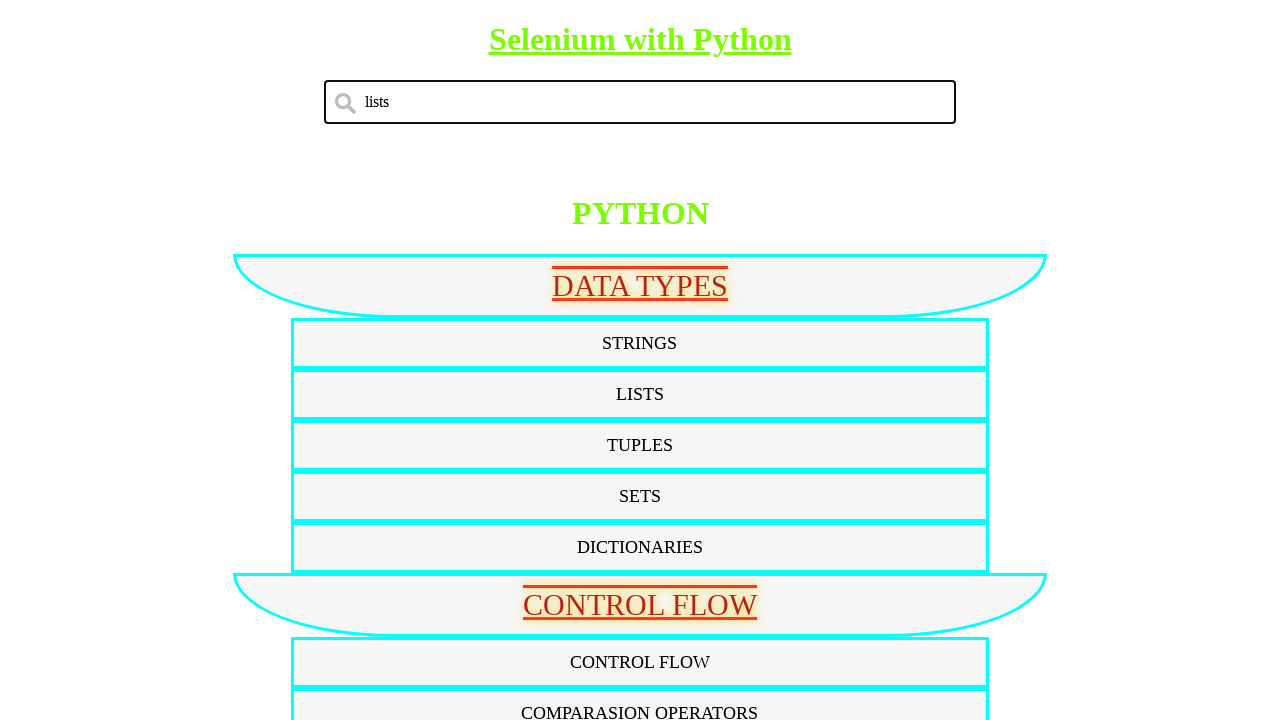

Clicked on filtered LISTS result at (640, 394) on xpath=//a[normalize-space()='LISTS']
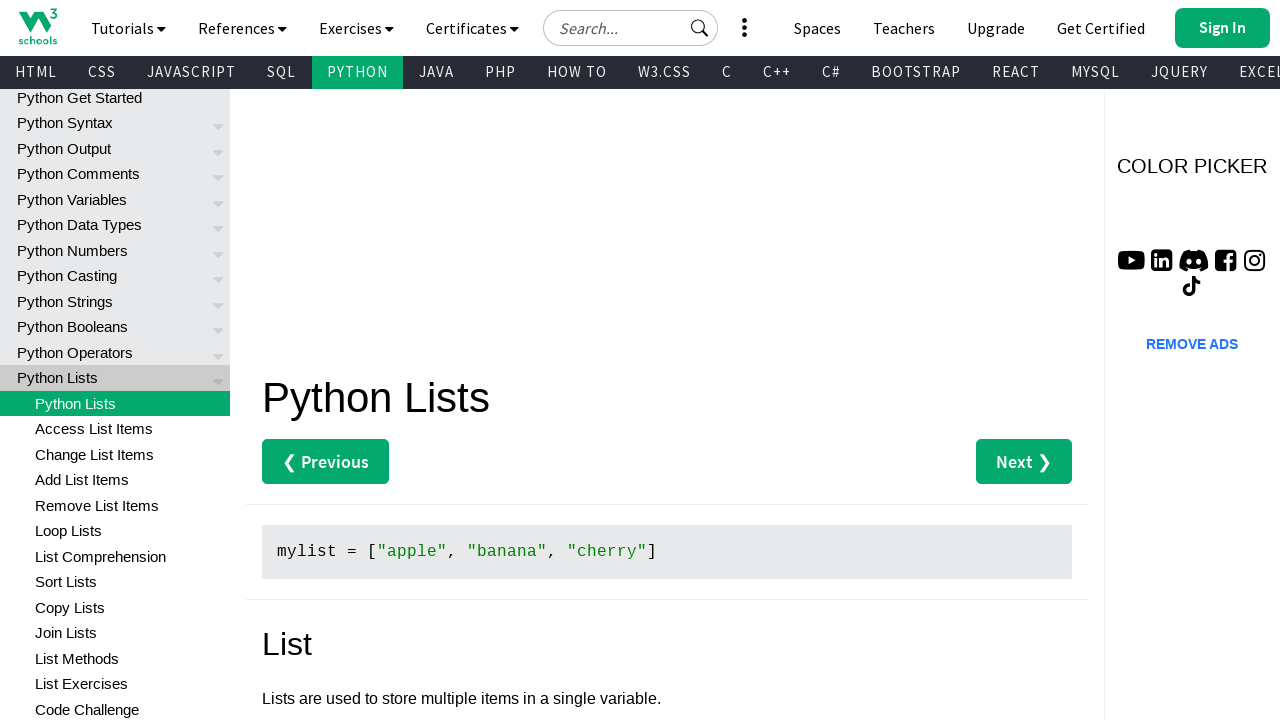

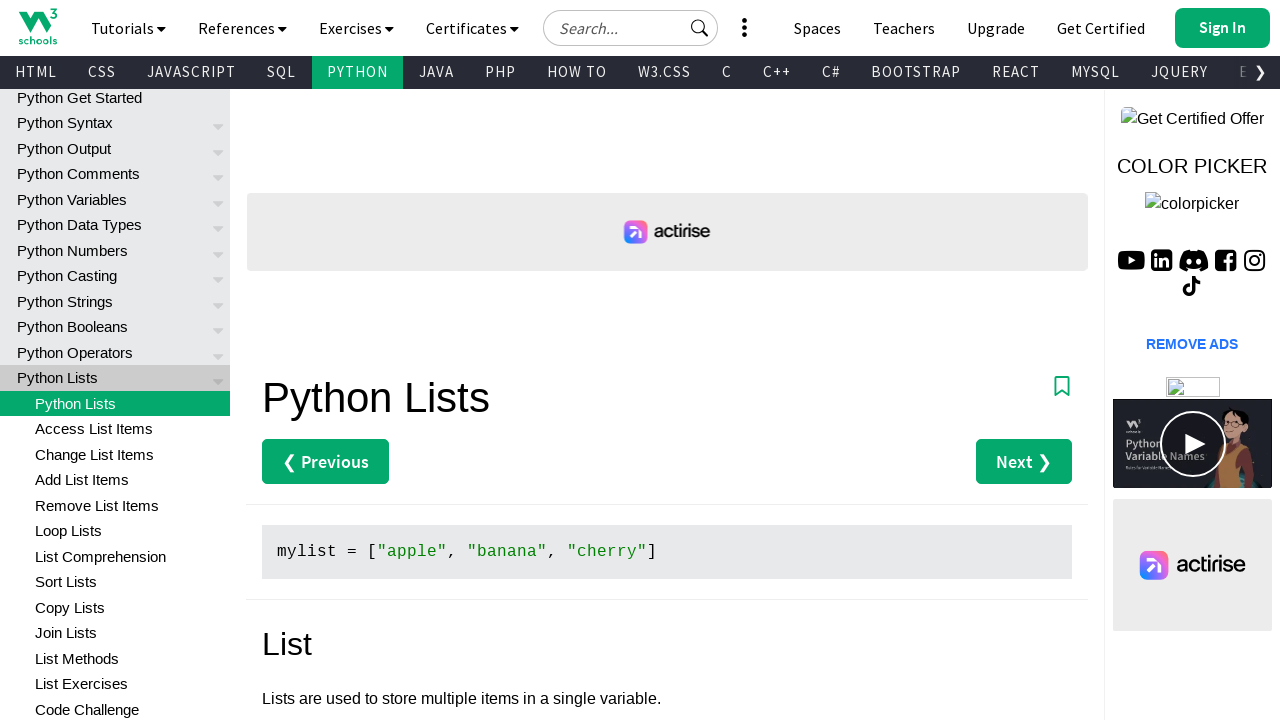